Tests that edits are saved when the edit field loses focus (blur event)

Starting URL: https://demo.playwright.dev/todomvc

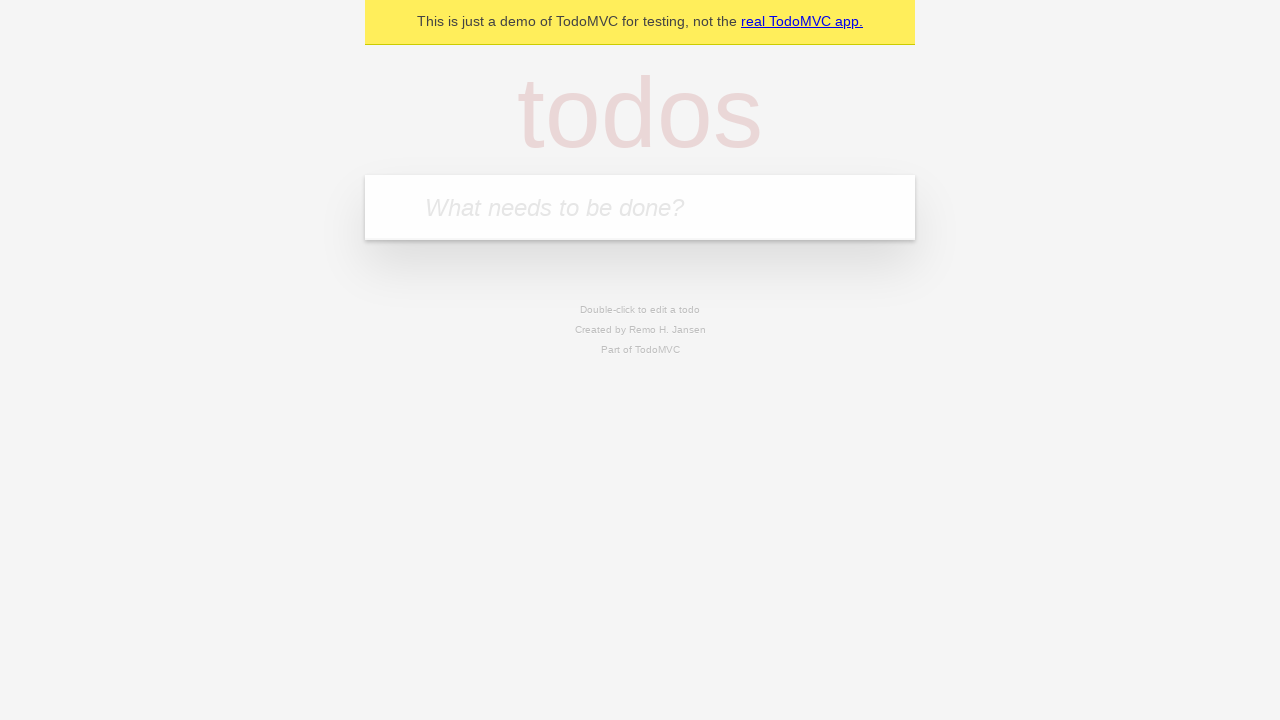

Filled new todo field with 'buy some cheese' on internal:attr=[placeholder="What needs to be done?"i]
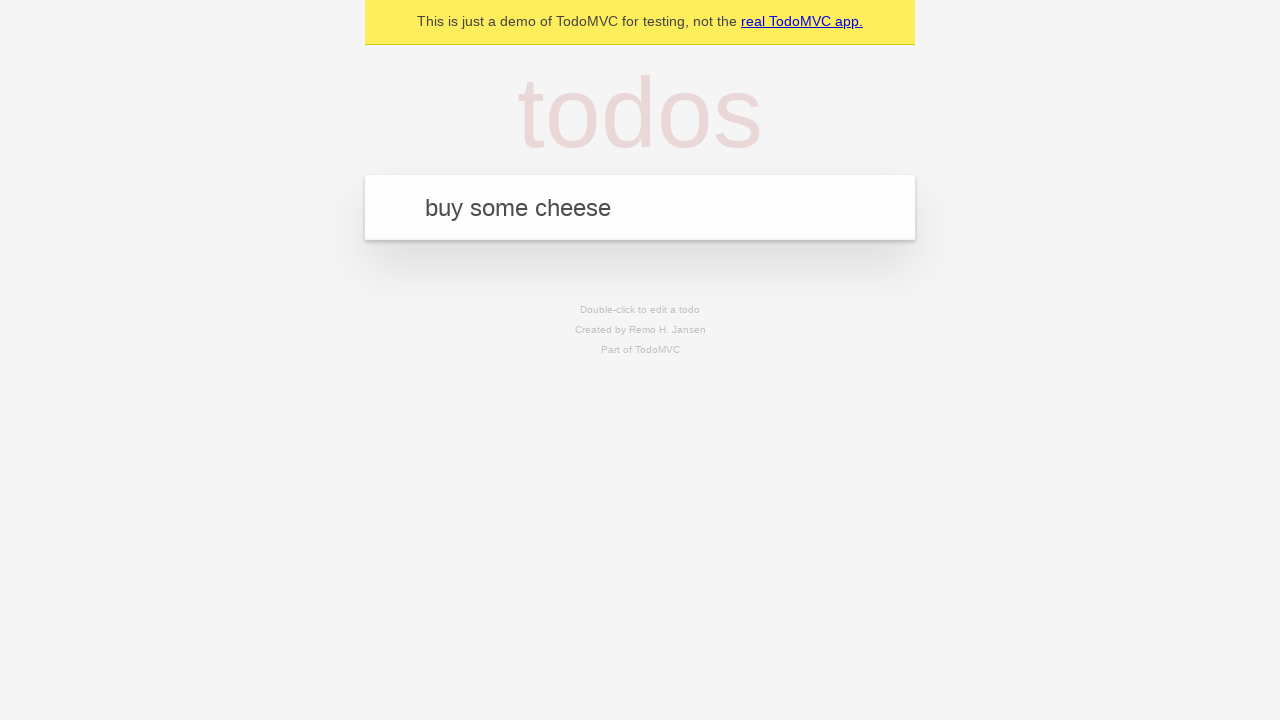

Pressed Enter to create todo 'buy some cheese' on internal:attr=[placeholder="What needs to be done?"i]
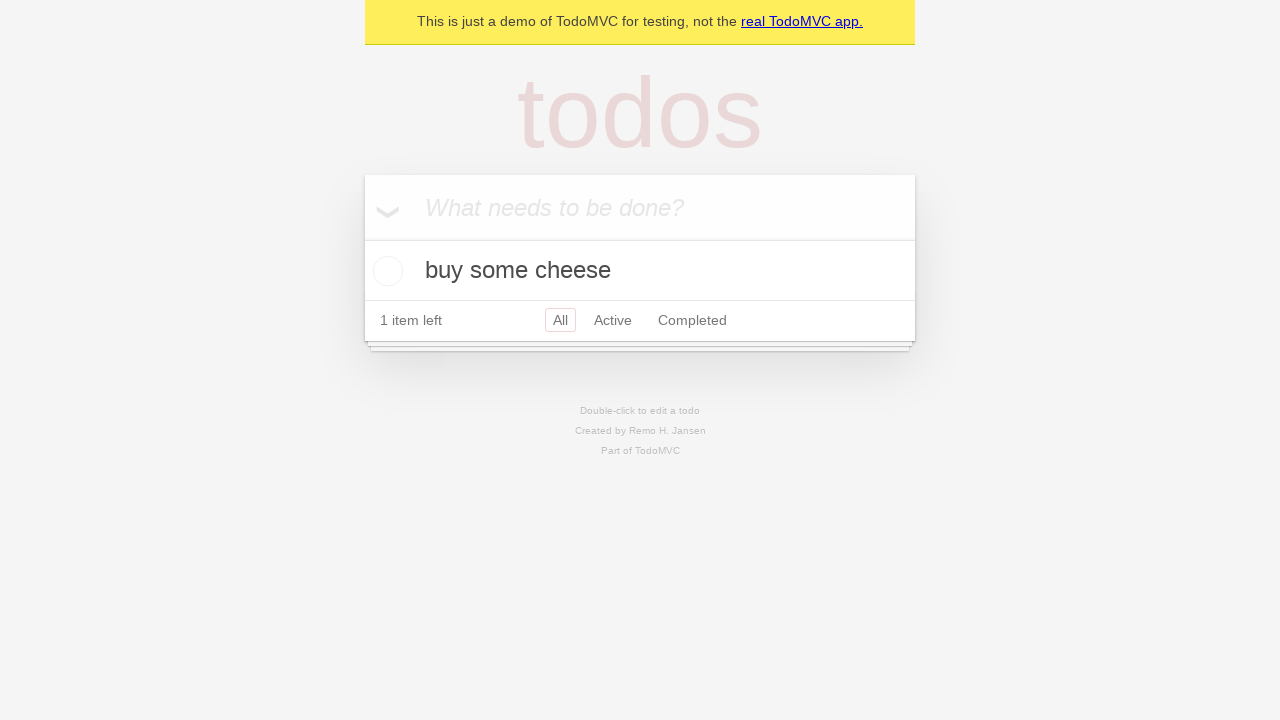

Filled new todo field with 'feed the cat' on internal:attr=[placeholder="What needs to be done?"i]
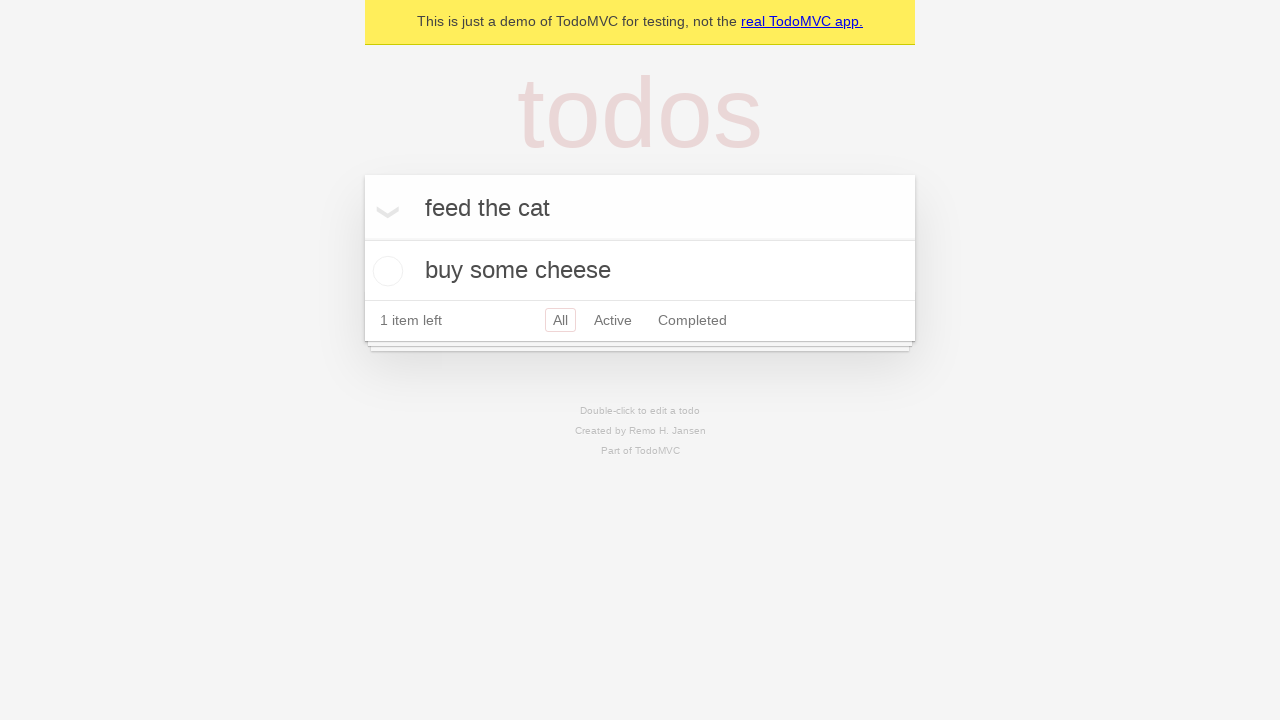

Pressed Enter to create todo 'feed the cat' on internal:attr=[placeholder="What needs to be done?"i]
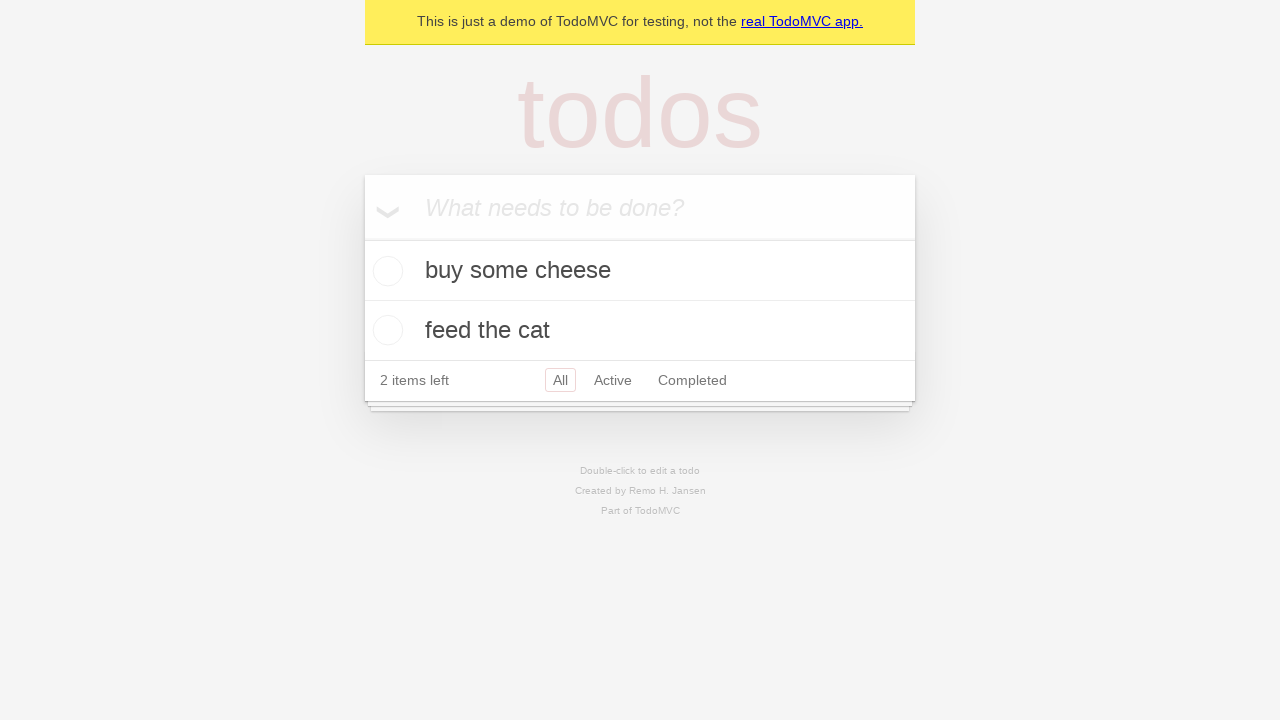

Filled new todo field with 'book a doctors appointment' on internal:attr=[placeholder="What needs to be done?"i]
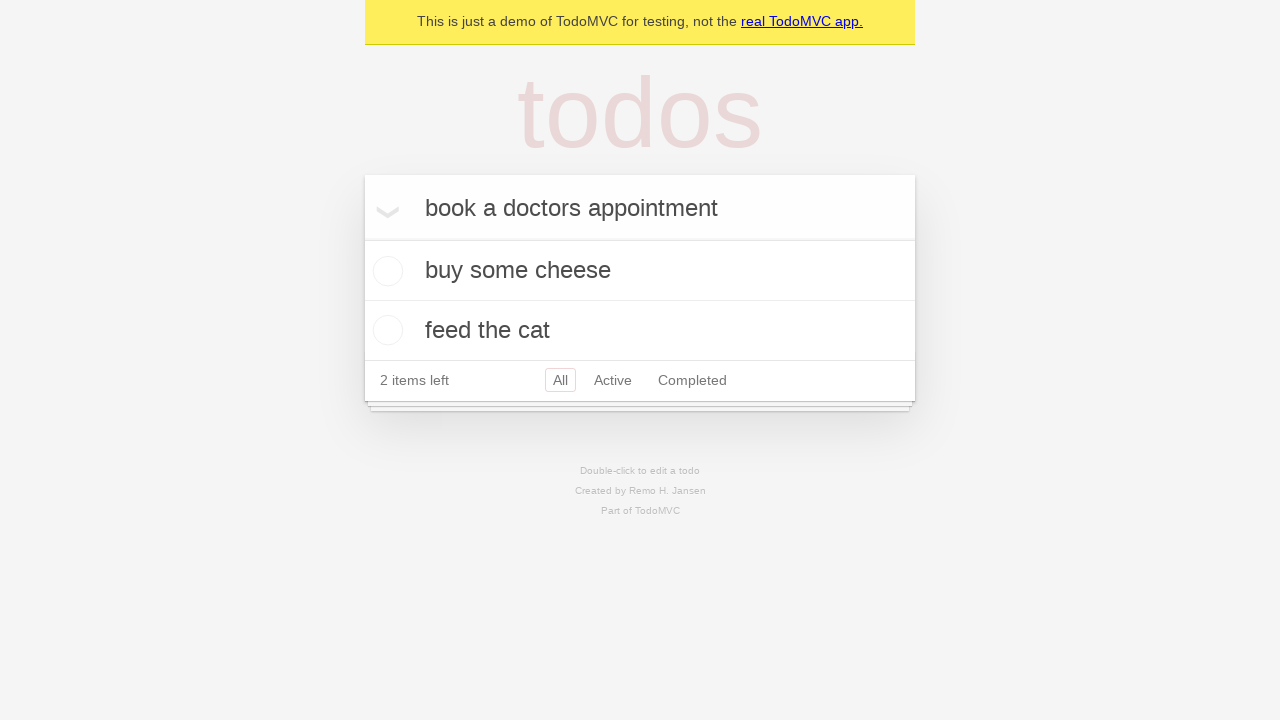

Pressed Enter to create todo 'book a doctors appointment' on internal:attr=[placeholder="What needs to be done?"i]
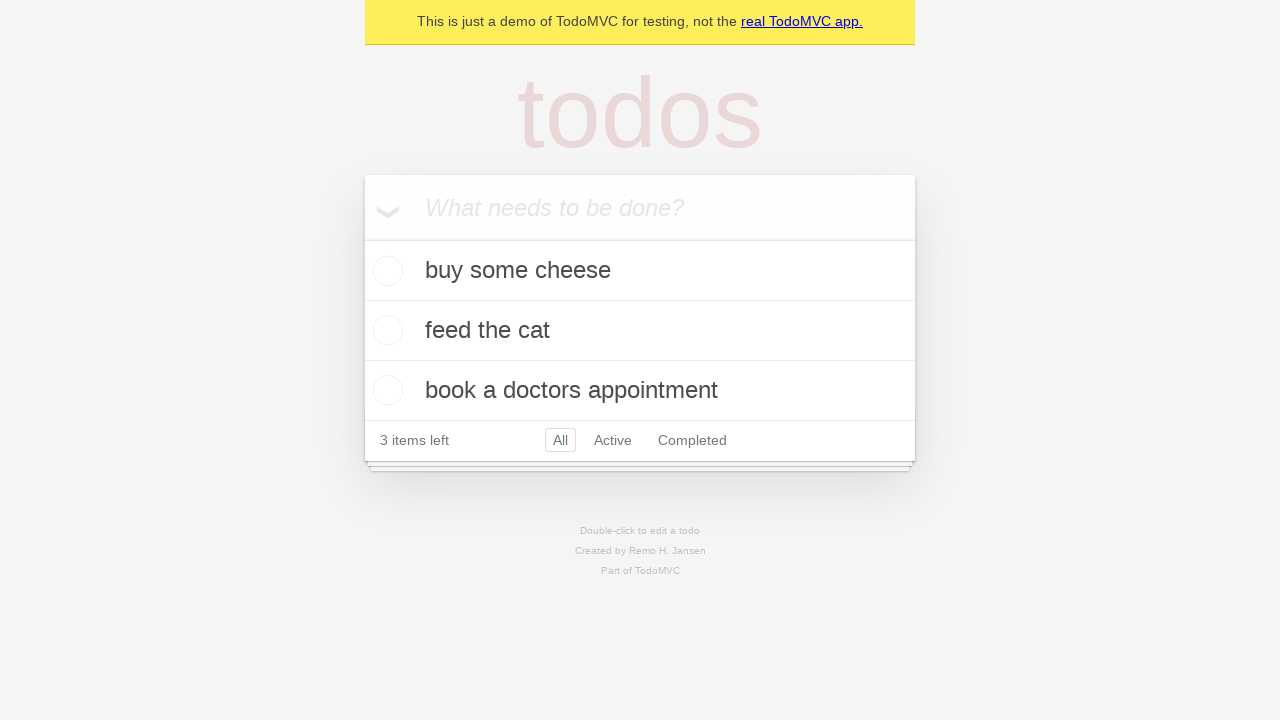

Double-clicked second todo item to enter edit mode at (640, 331) on internal:testid=[data-testid="todo-item"s] >> nth=1
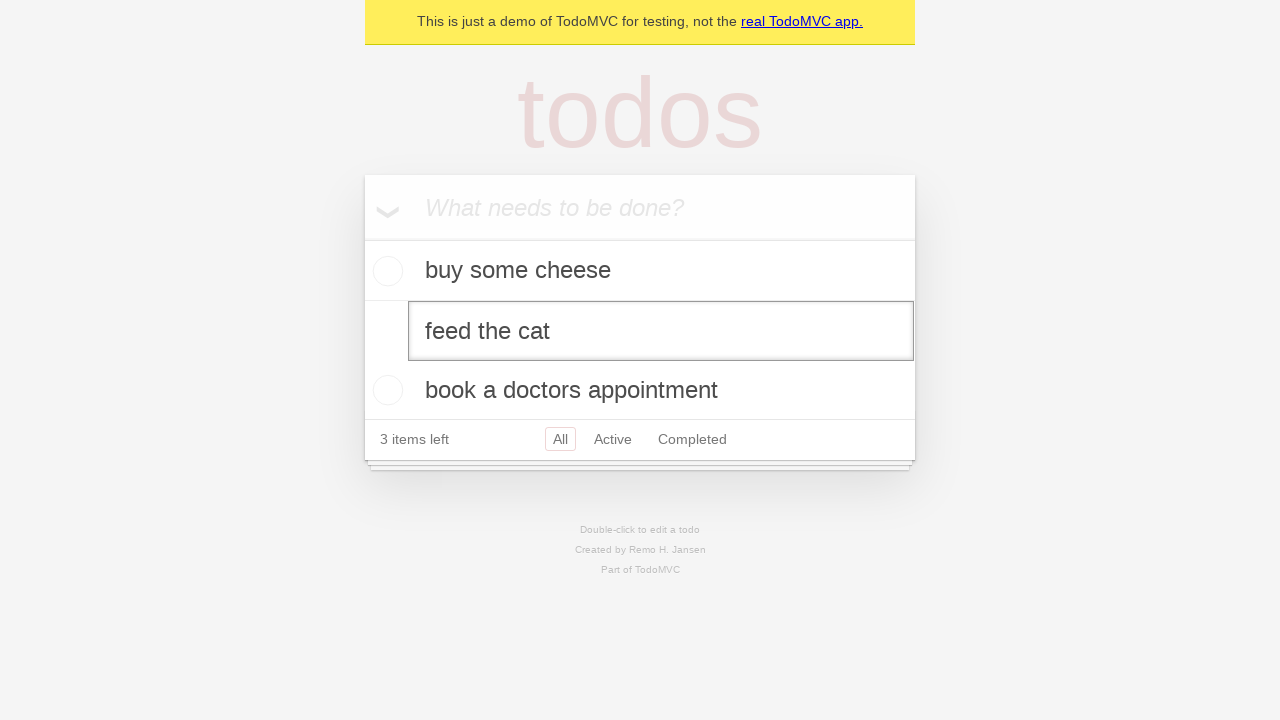

Filled edit field with 'buy some sausages' on internal:testid=[data-testid="todo-item"s] >> nth=1 >> internal:role=textbox[nam
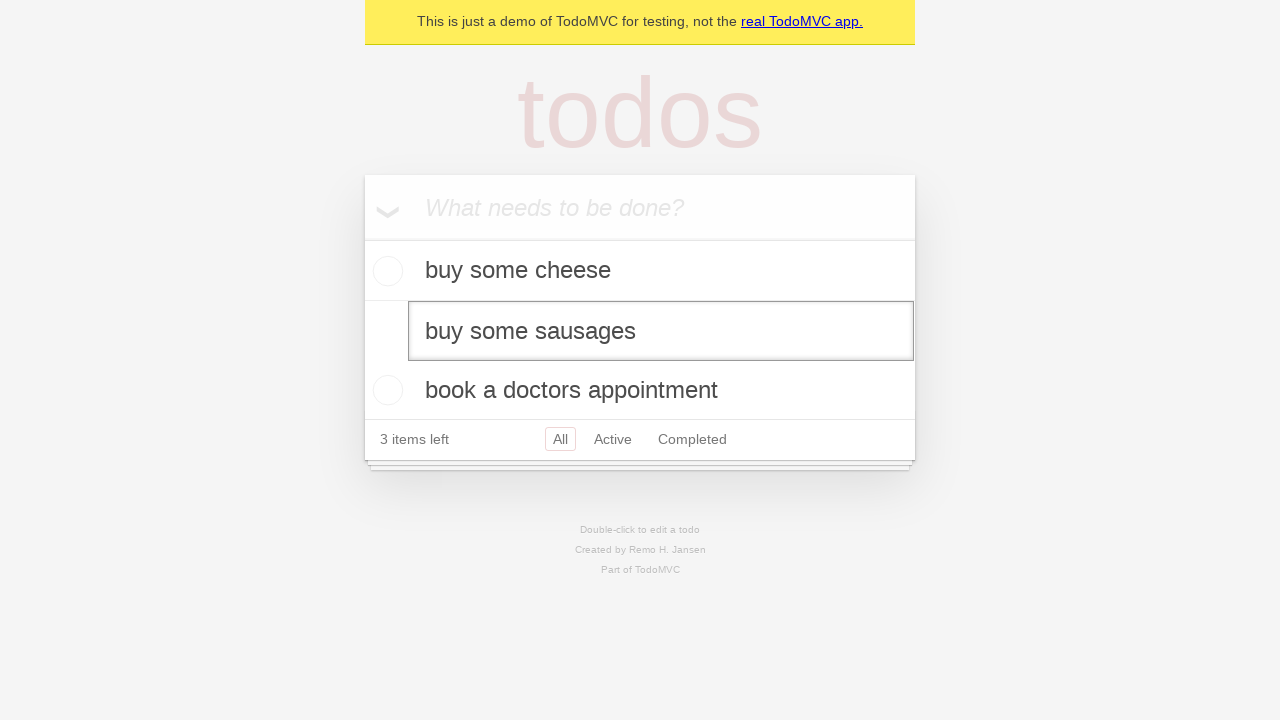

Dispatched blur event to save edit changes
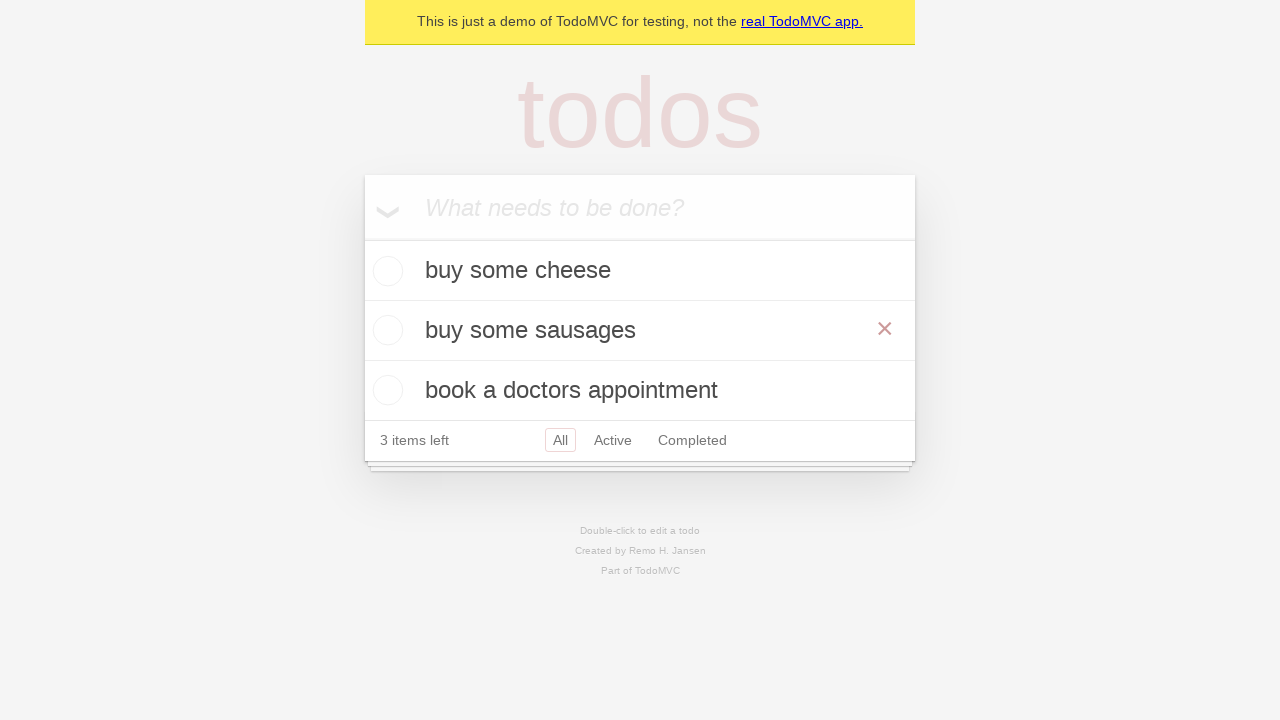

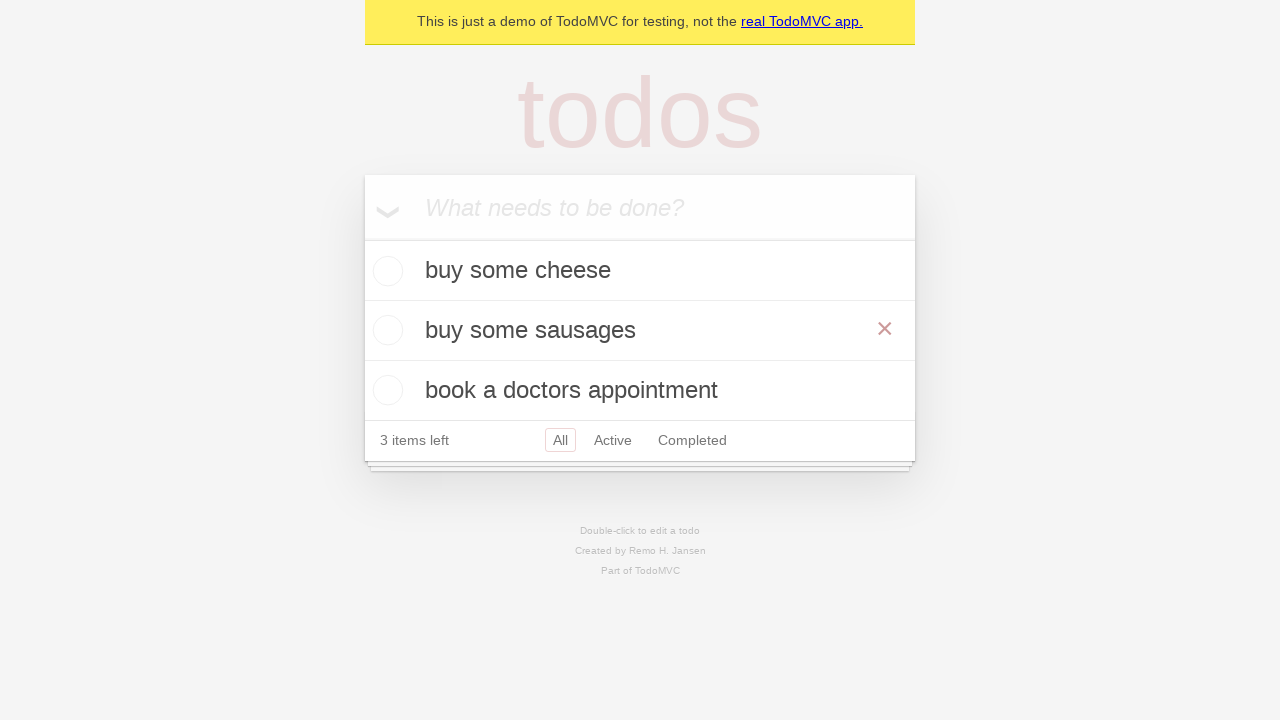